Navigates through a paginated data table to count employees by position

Starting URL: https://editor.datatables.net/examples/extensions/excel

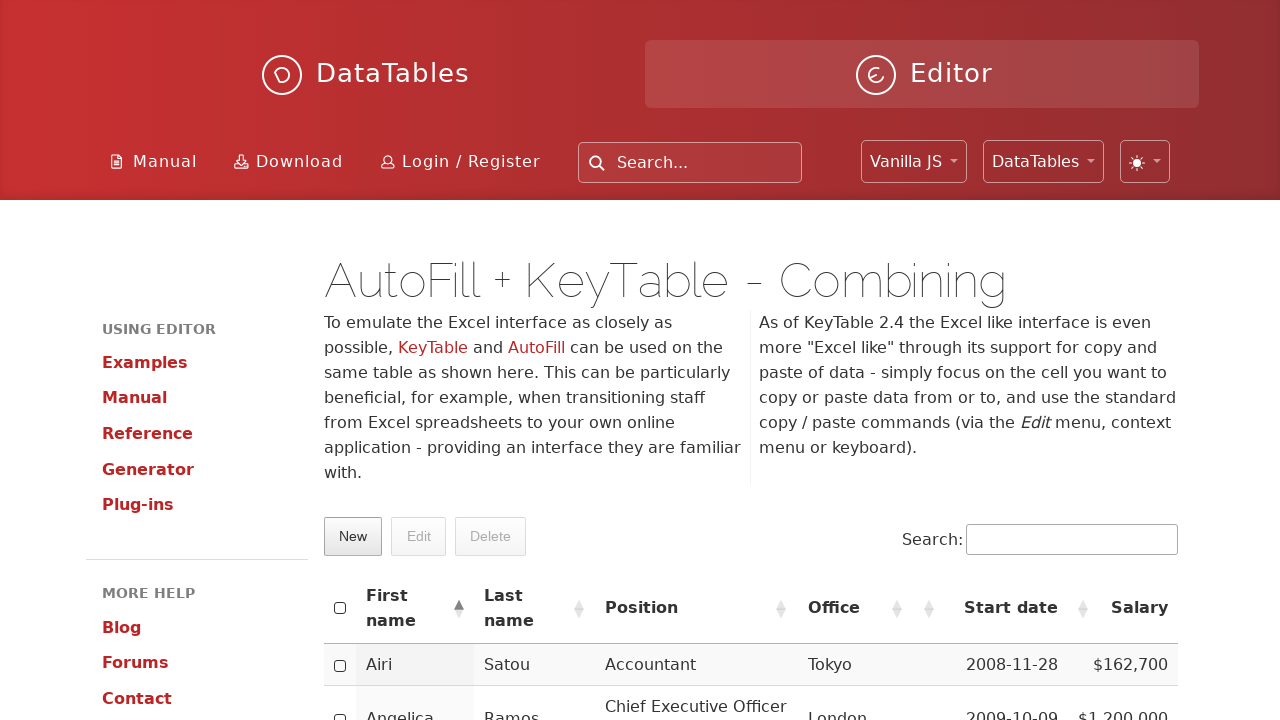

Reloaded the page to reset pagination
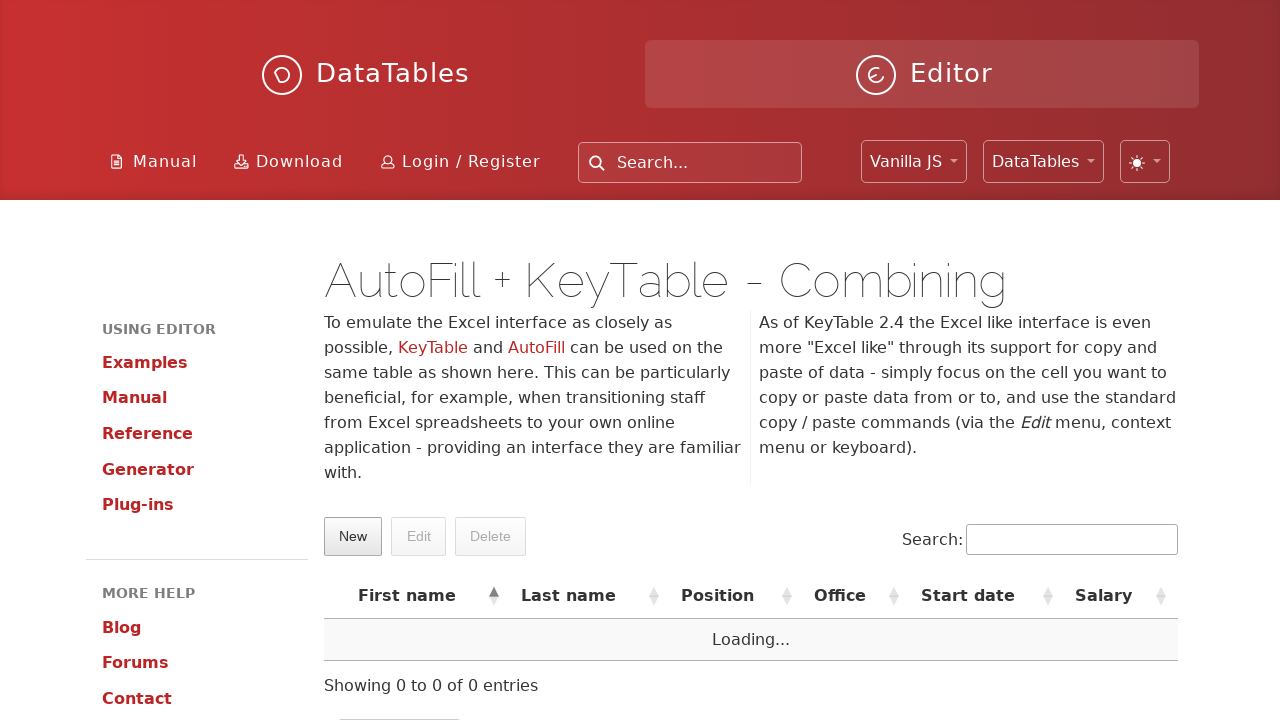

Table loaded with employee data
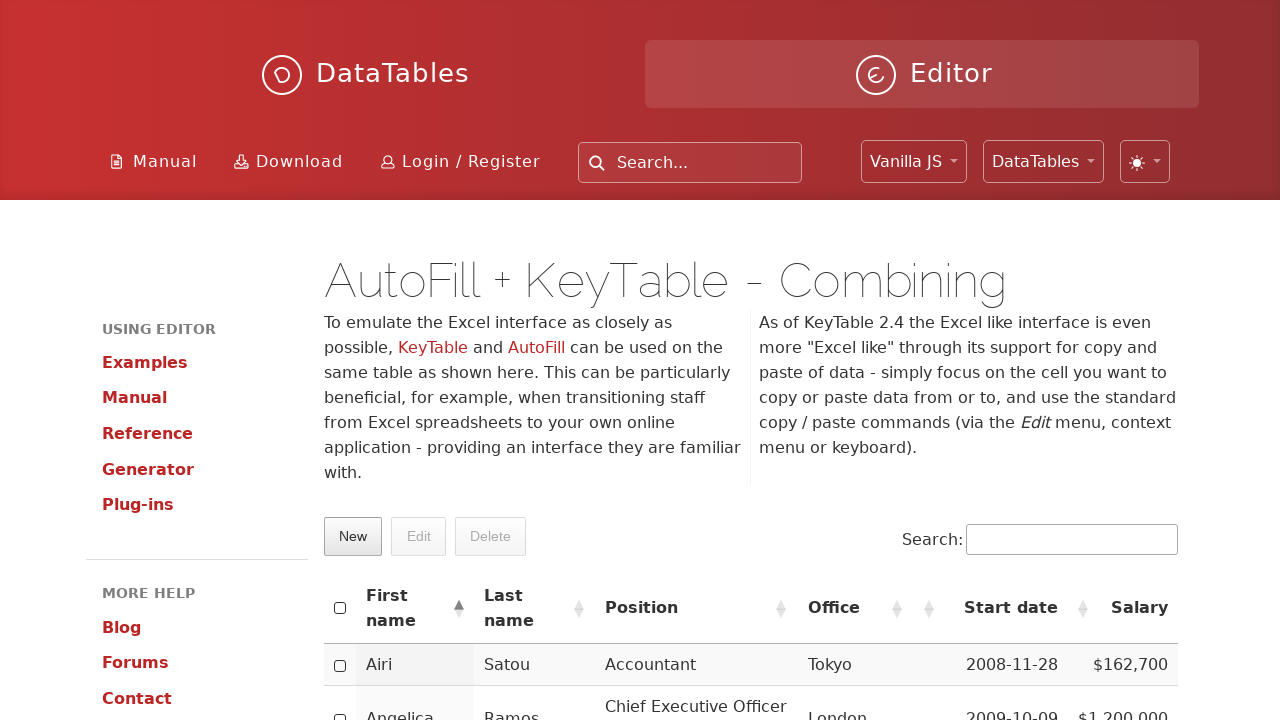

Found 0 pagination links
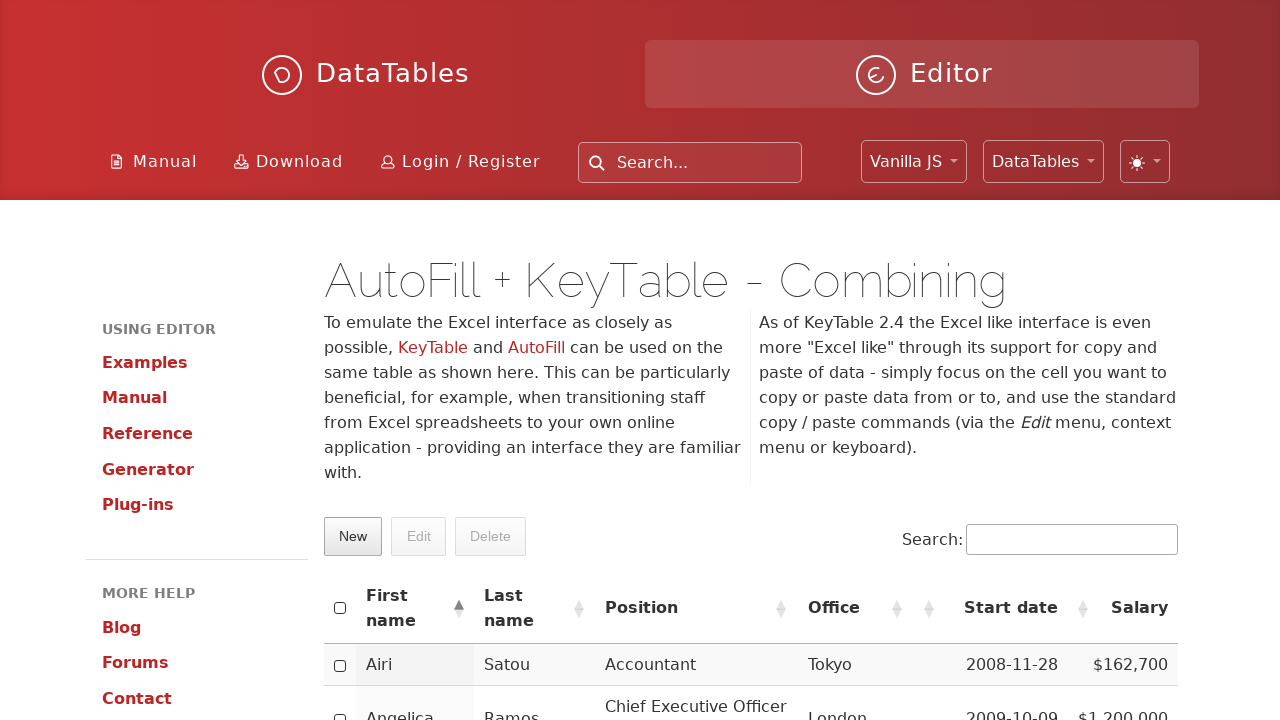

Table rows visible on page 1
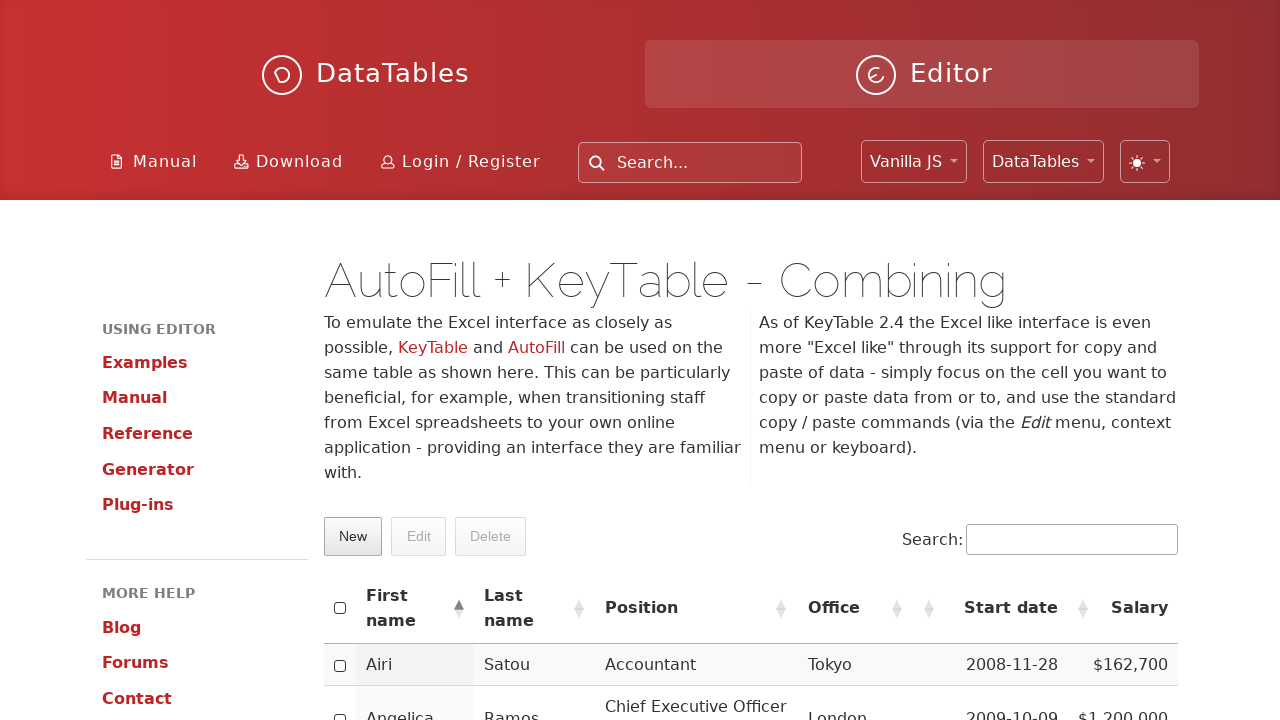

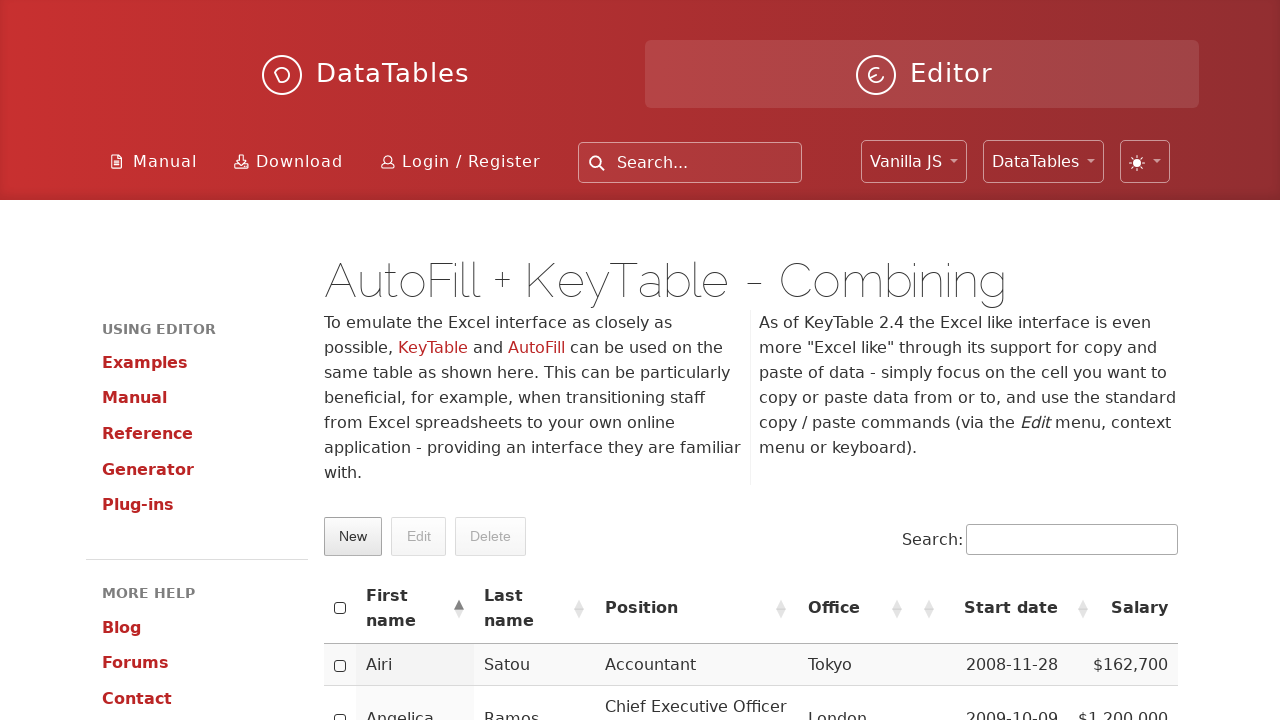